Tests creating multiple todo items and verifying they appear in the list correctly

Starting URL: https://demo.playwright.dev/todomvc

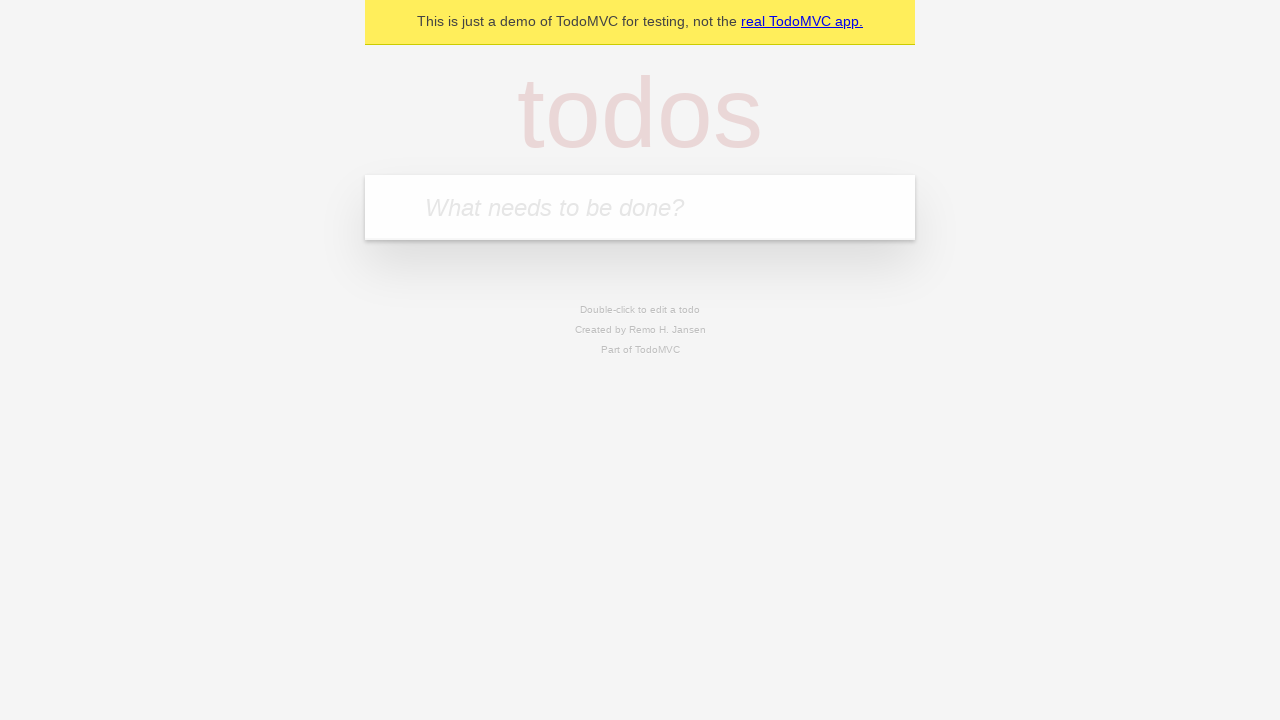

Filled todo input with 'buy some cheese' on internal:attr=[placeholder="What needs to be done?"i]
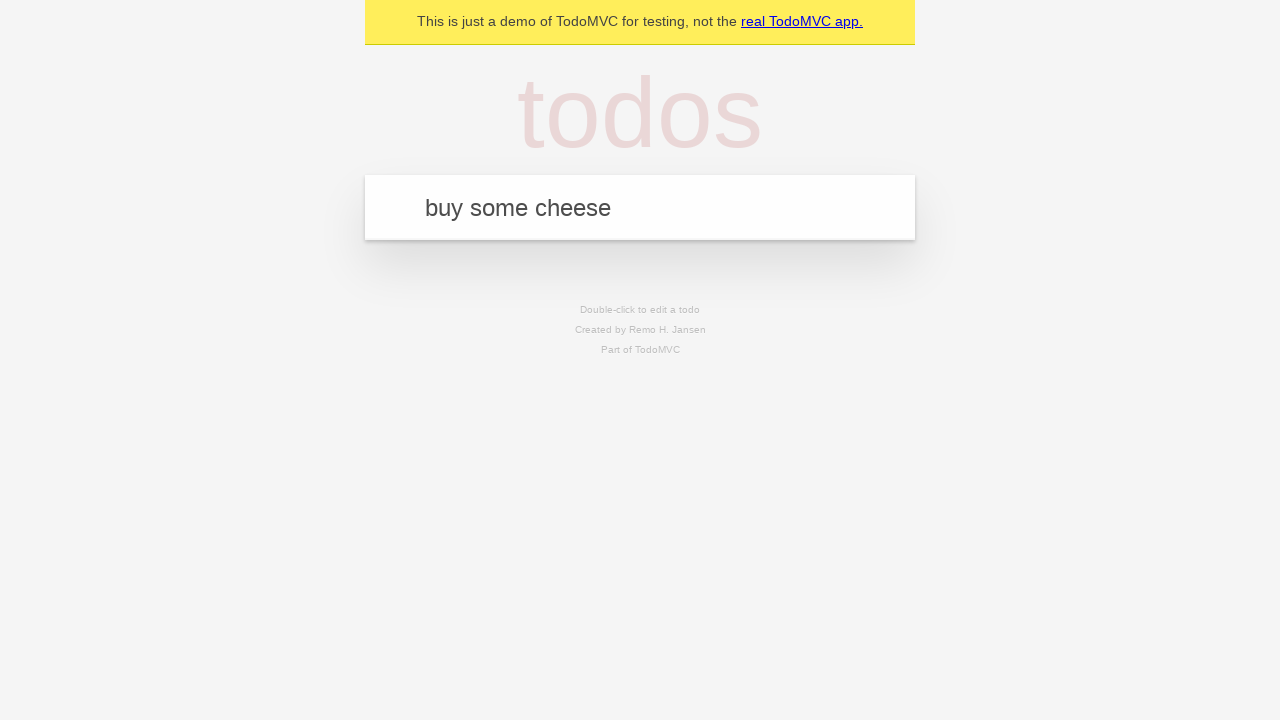

Pressed Enter to create first todo item on internal:attr=[placeholder="What needs to be done?"i]
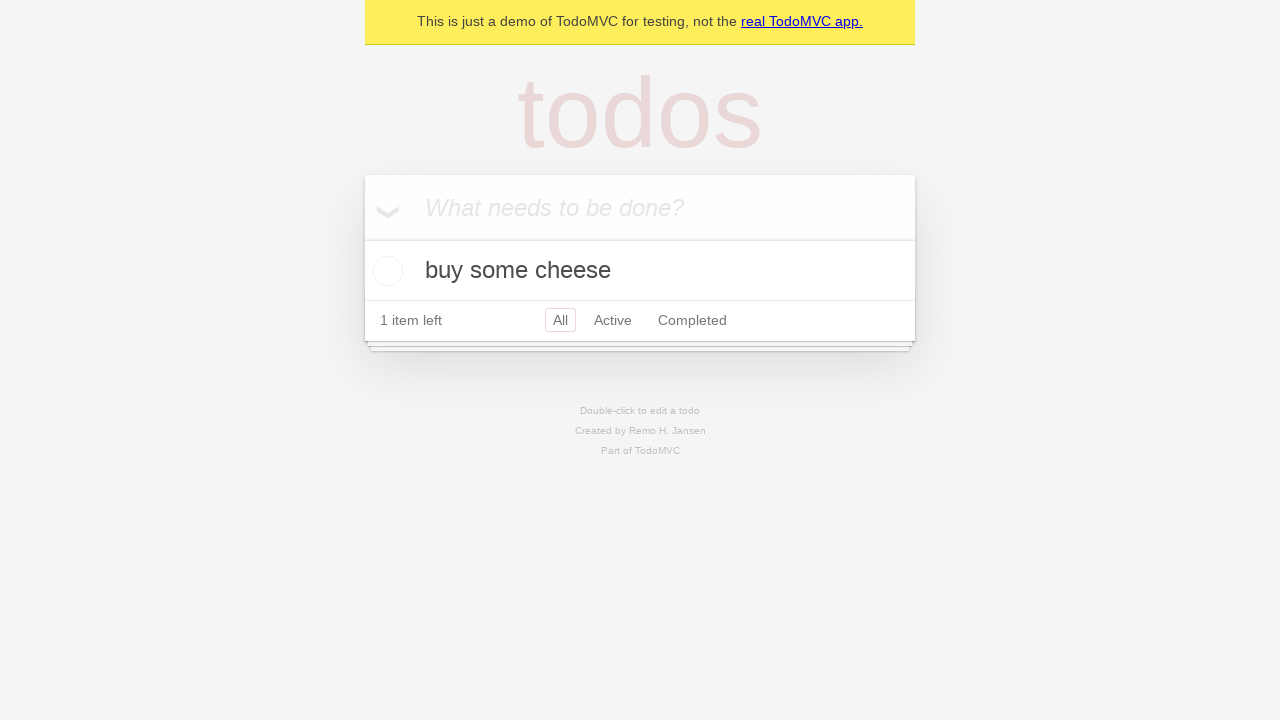

First todo item appeared in the list
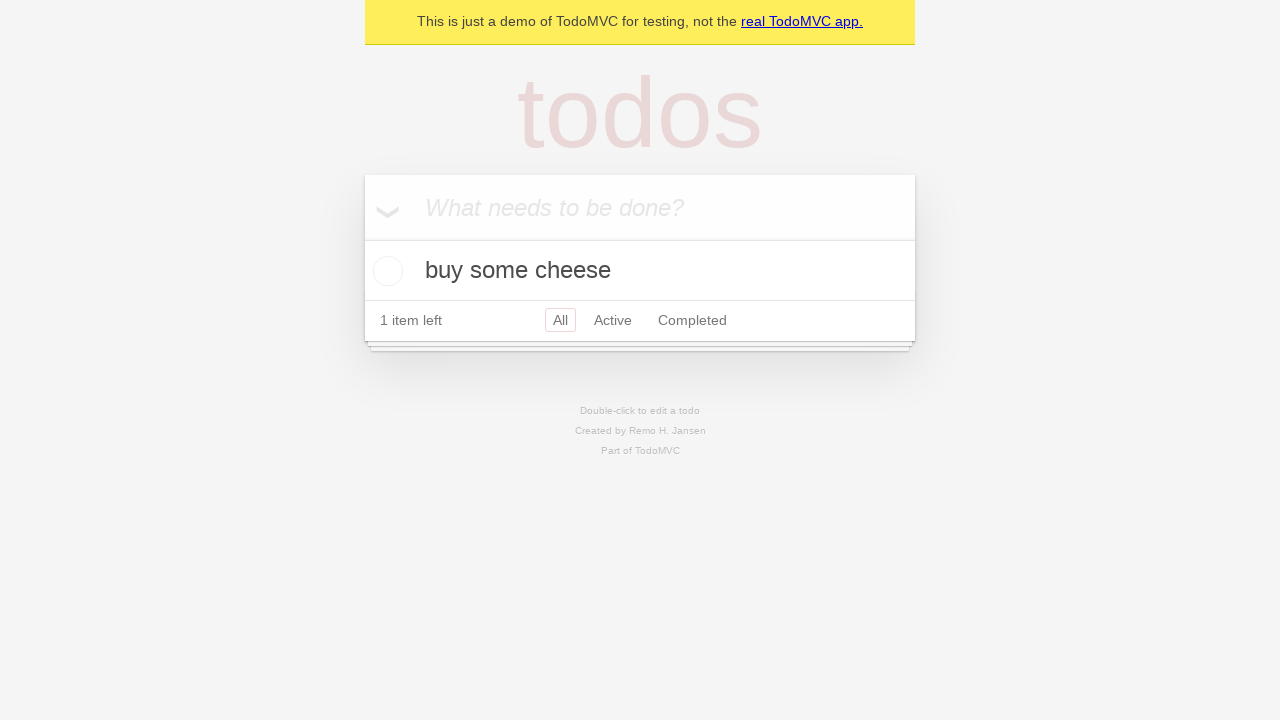

Filled todo input with 'feed the cat' on internal:attr=[placeholder="What needs to be done?"i]
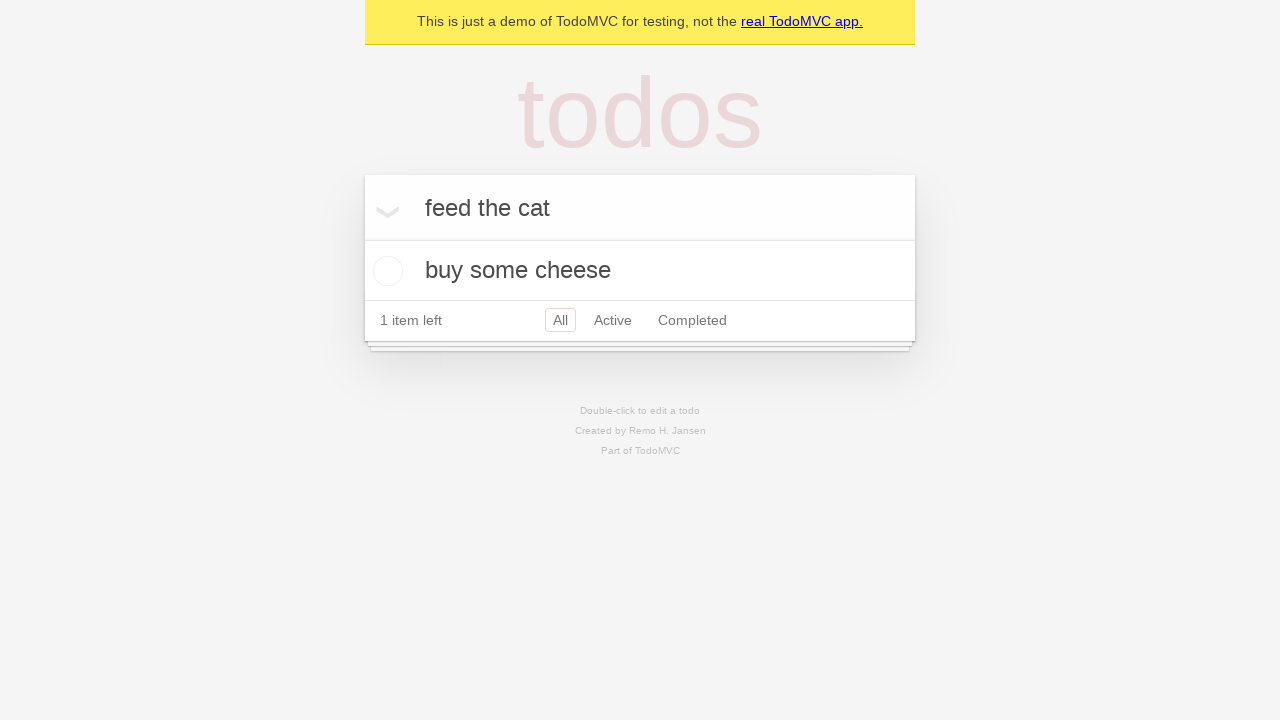

Pressed Enter to create second todo item on internal:attr=[placeholder="What needs to be done?"i]
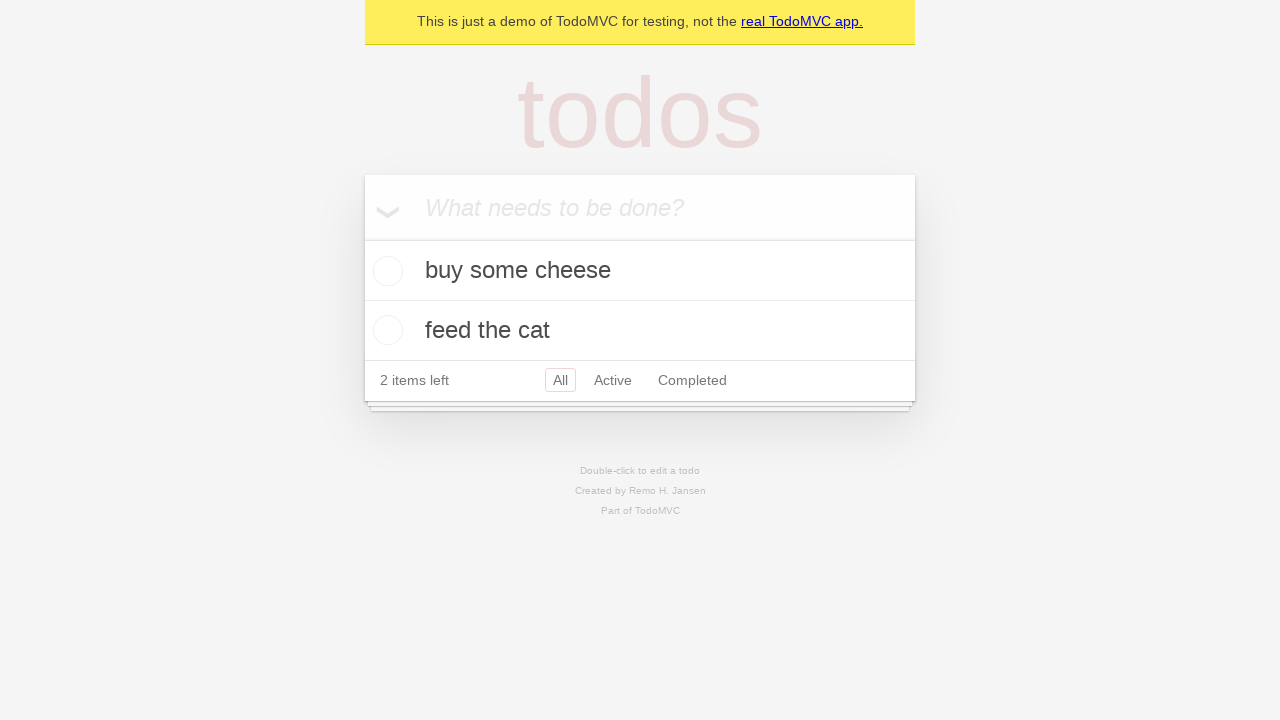

Verified both todo items appear in the list
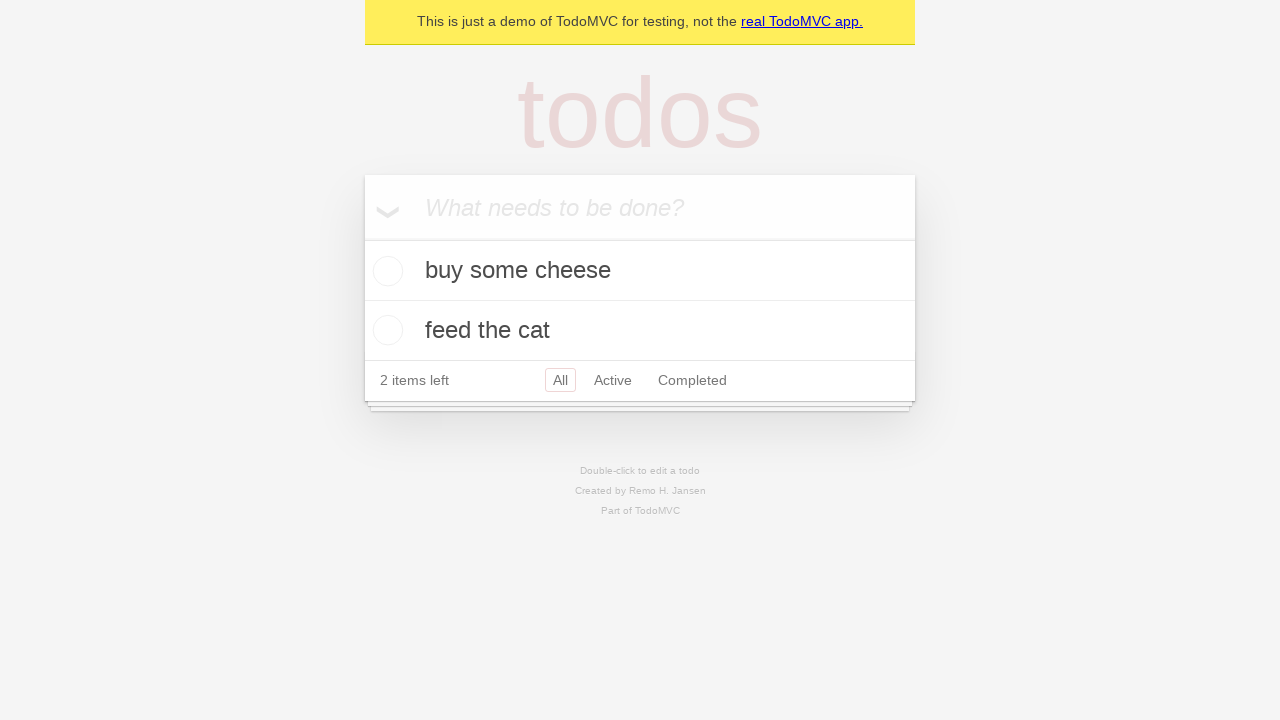

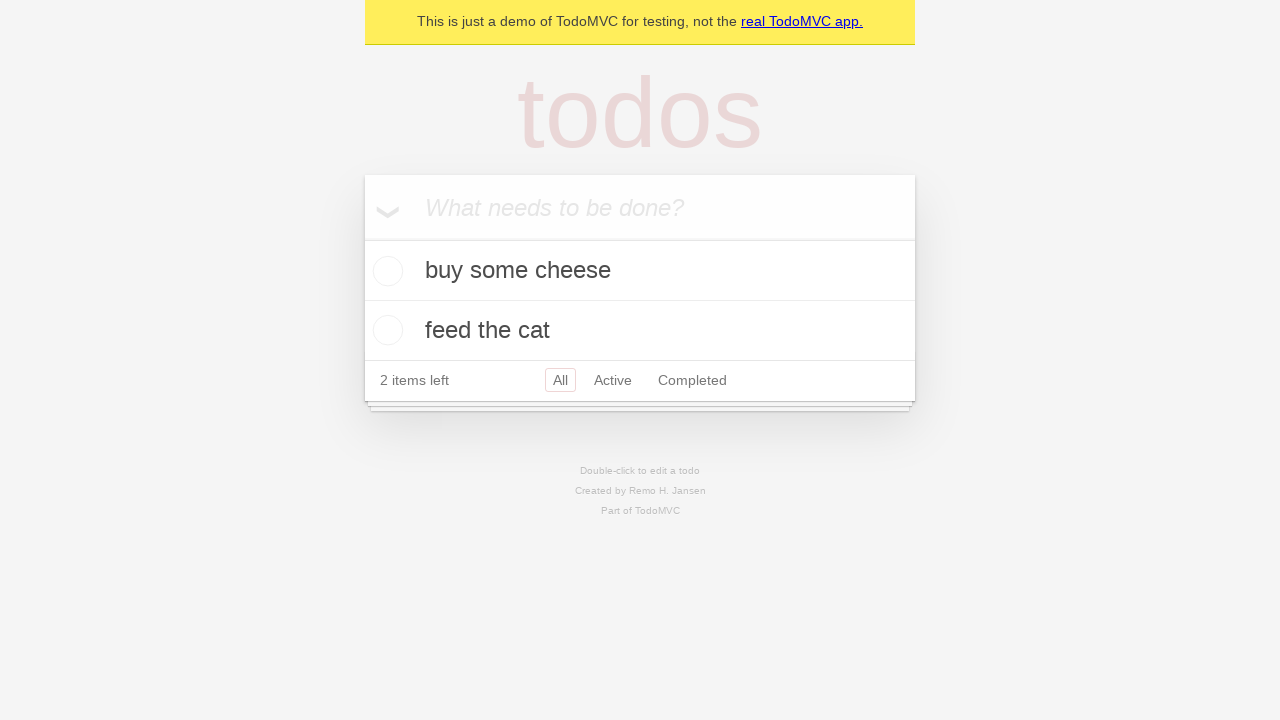